Verifies subscription section is present and submits an email for subscription

Starting URL: https://automationexercise.com/

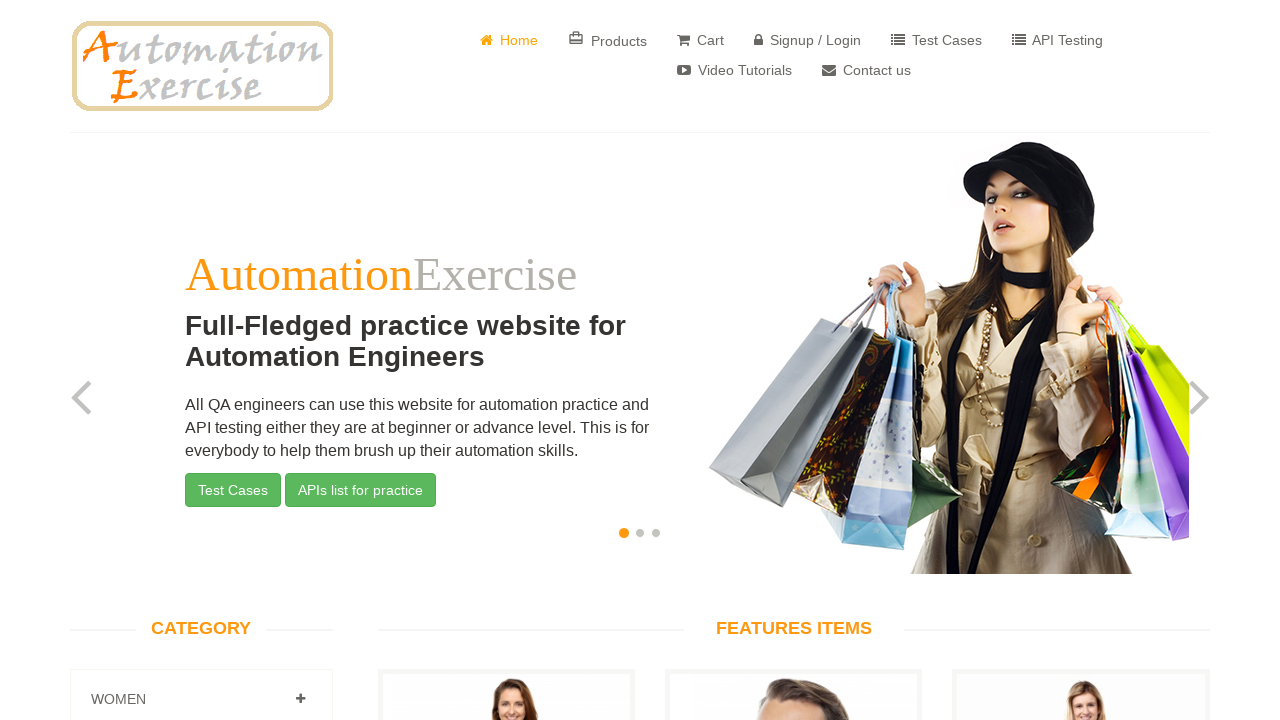

Filled subscription email field with 'testuser123@gmail.com' on #susbscribe_email
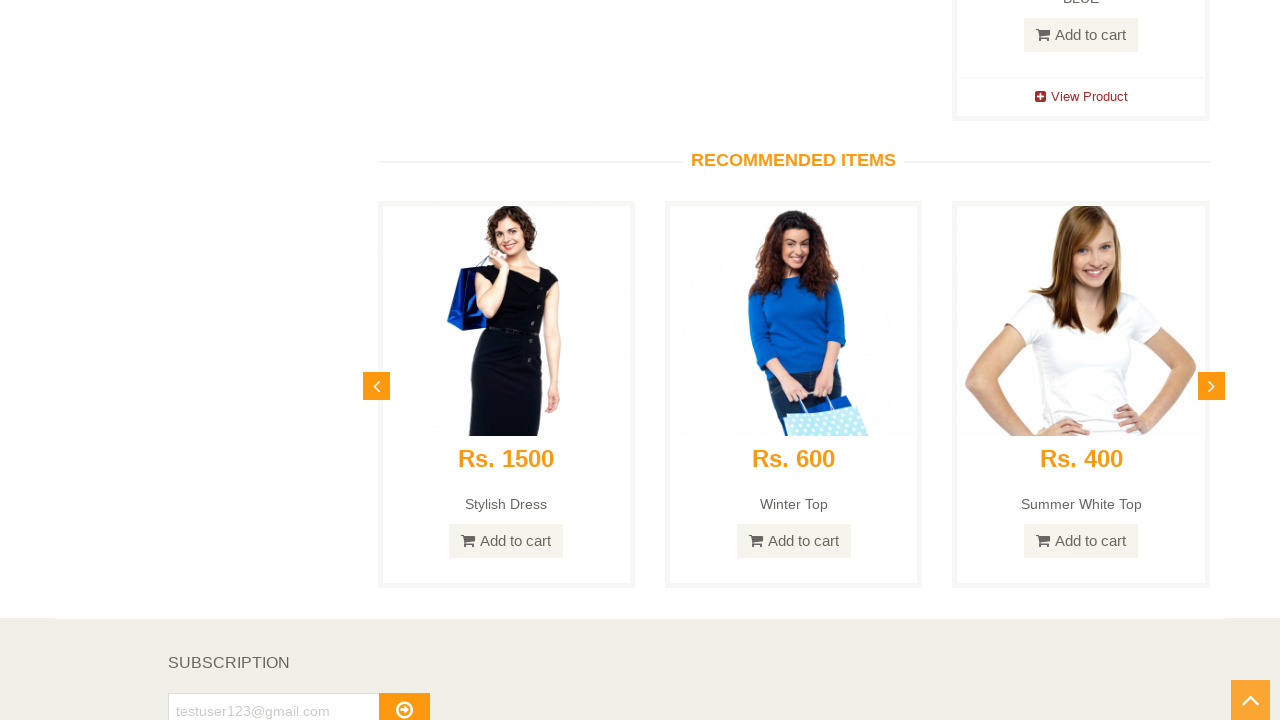

Clicked subscribe button to submit email for subscription at (404, 702) on #subscribe
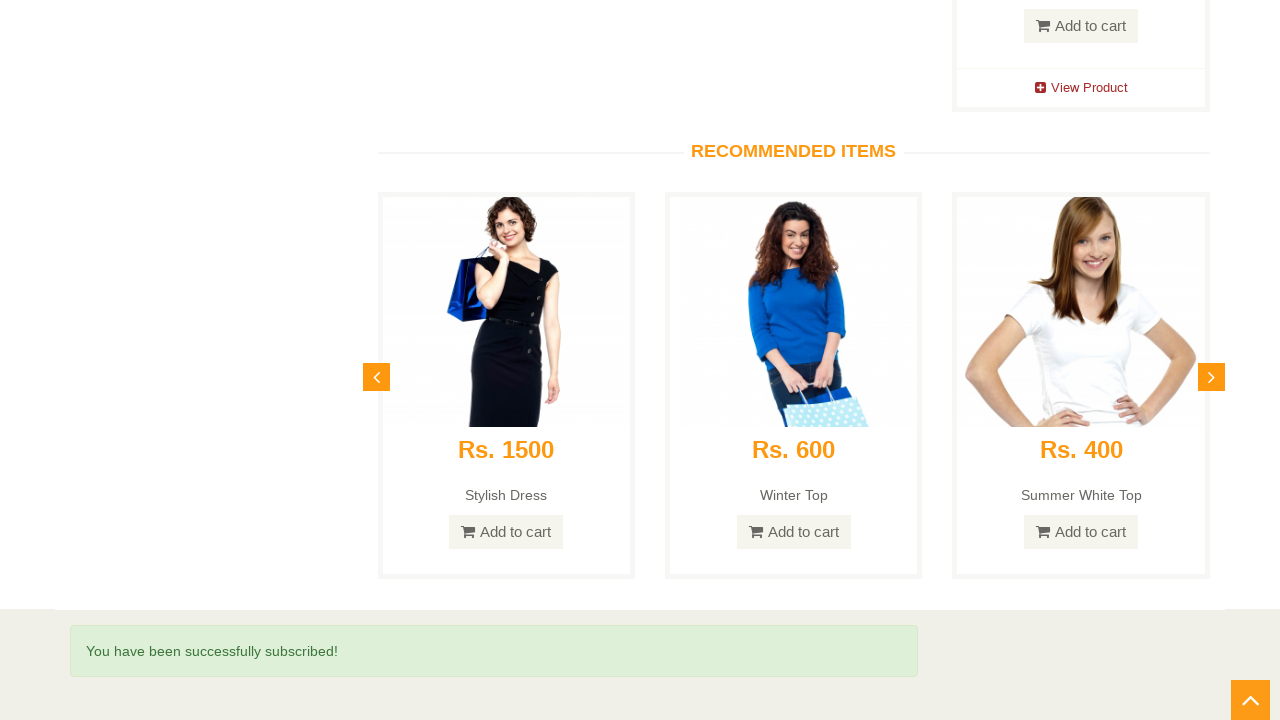

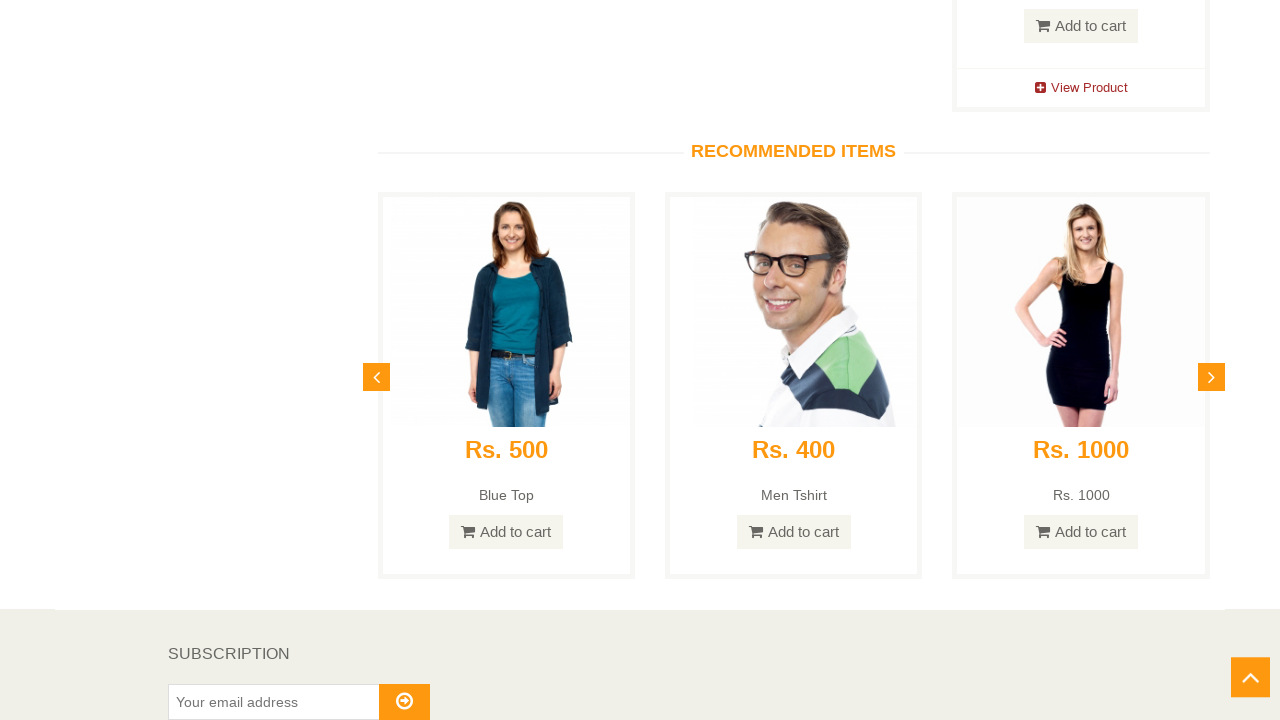